Navigates to a Selenium with Java course page on cooltesters.com and reloads the same page (redundant navigation)

Starting URL: https://www.cooltesters.com/tienda-de-cursos/selenium-con-java

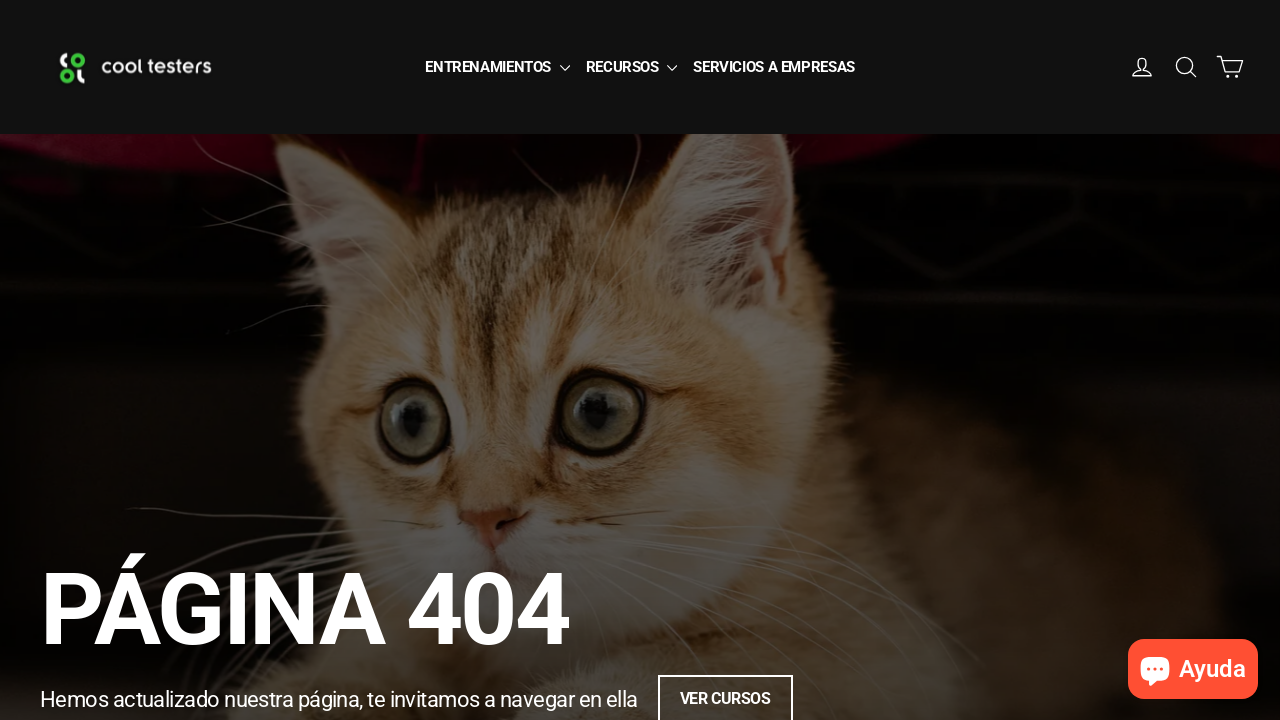

Navigated to Selenium with Java course page on cooltesters.com
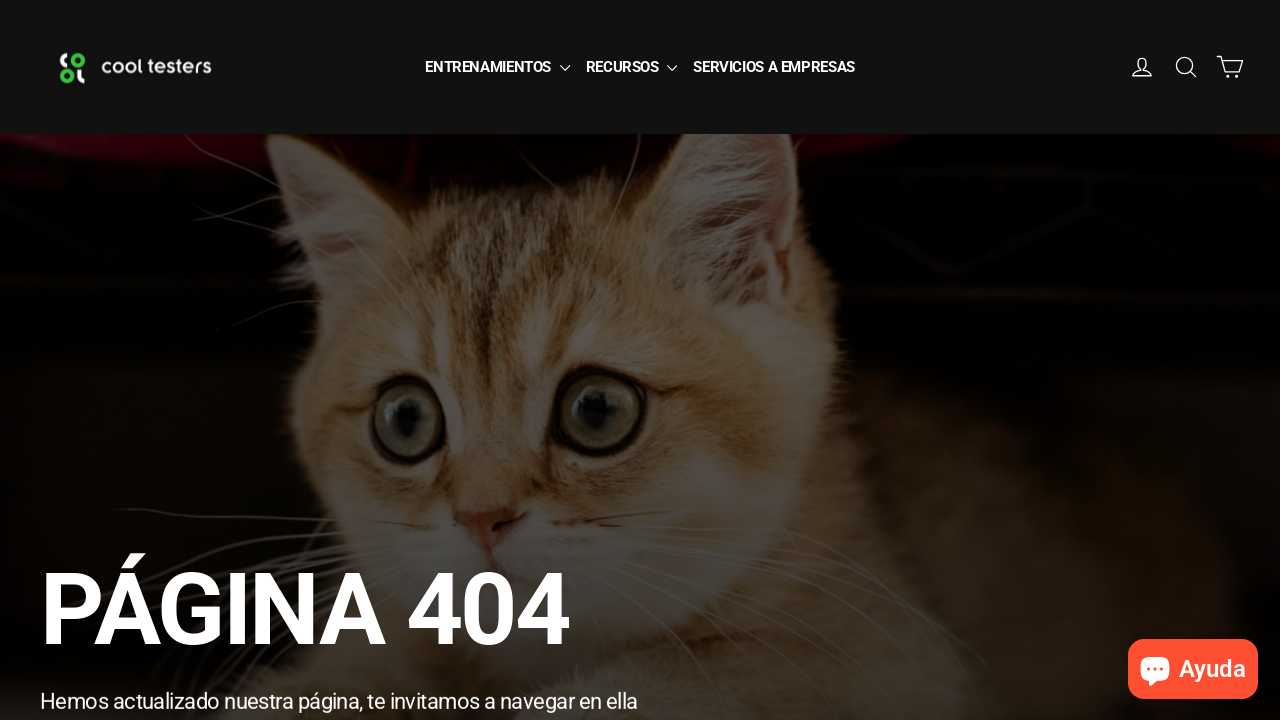

Page DOM content loaded
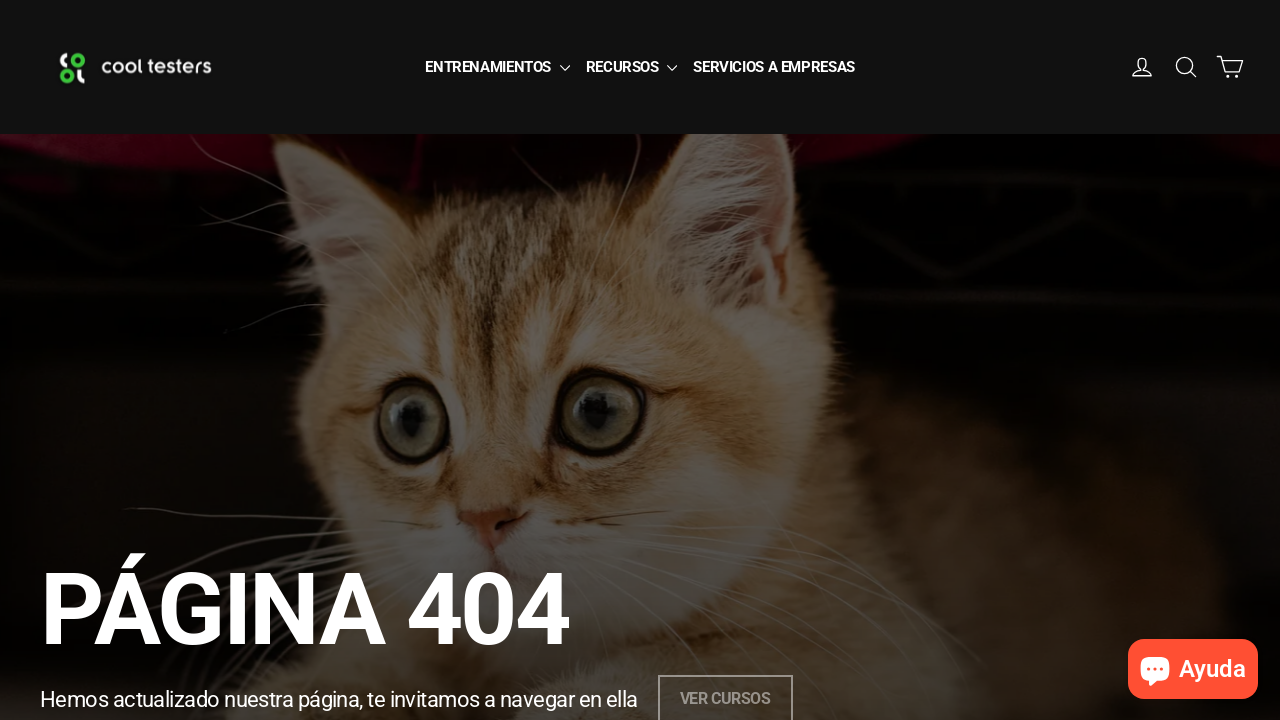

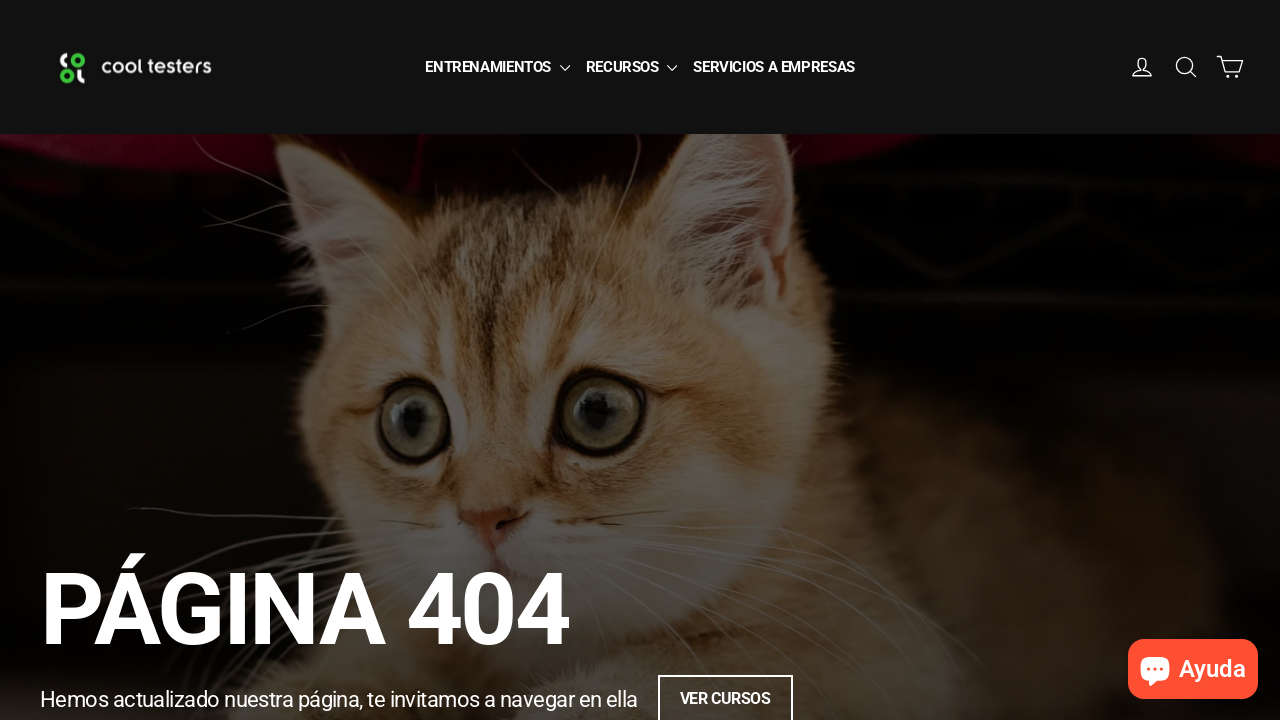